Tests explicit wait functionality by waiting for a house price to decrease to $100, clicking the Book button, then solving a mathematical equation and submitting the answer.

Starting URL: http://suninjuly.github.io/explicit_wait2.html

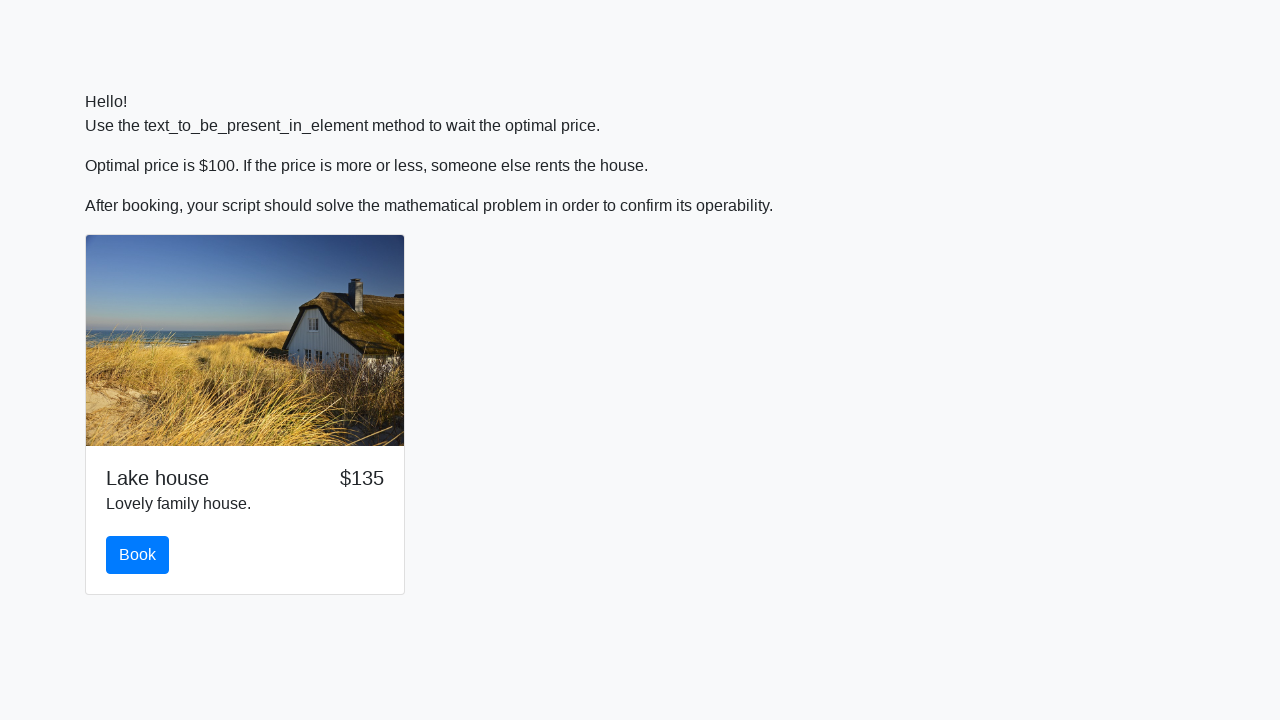

Waited for house price to decrease to $100
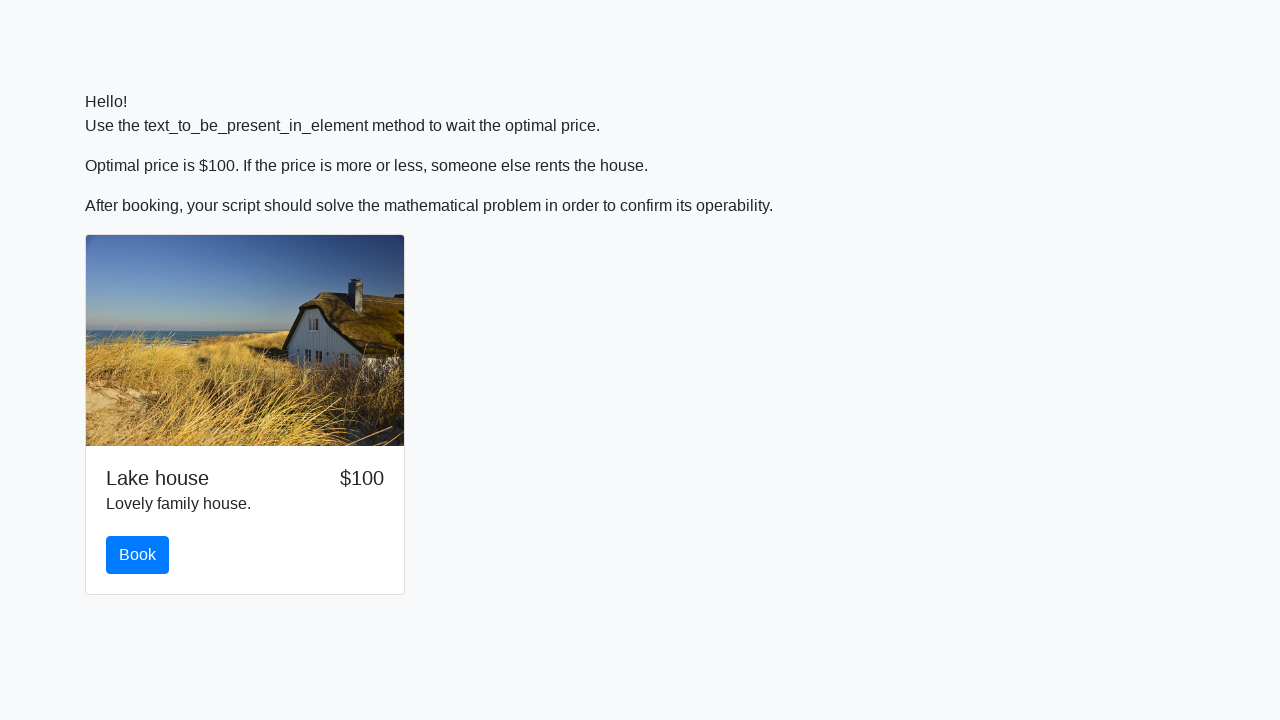

Clicked the Book button at (138, 555) on #book
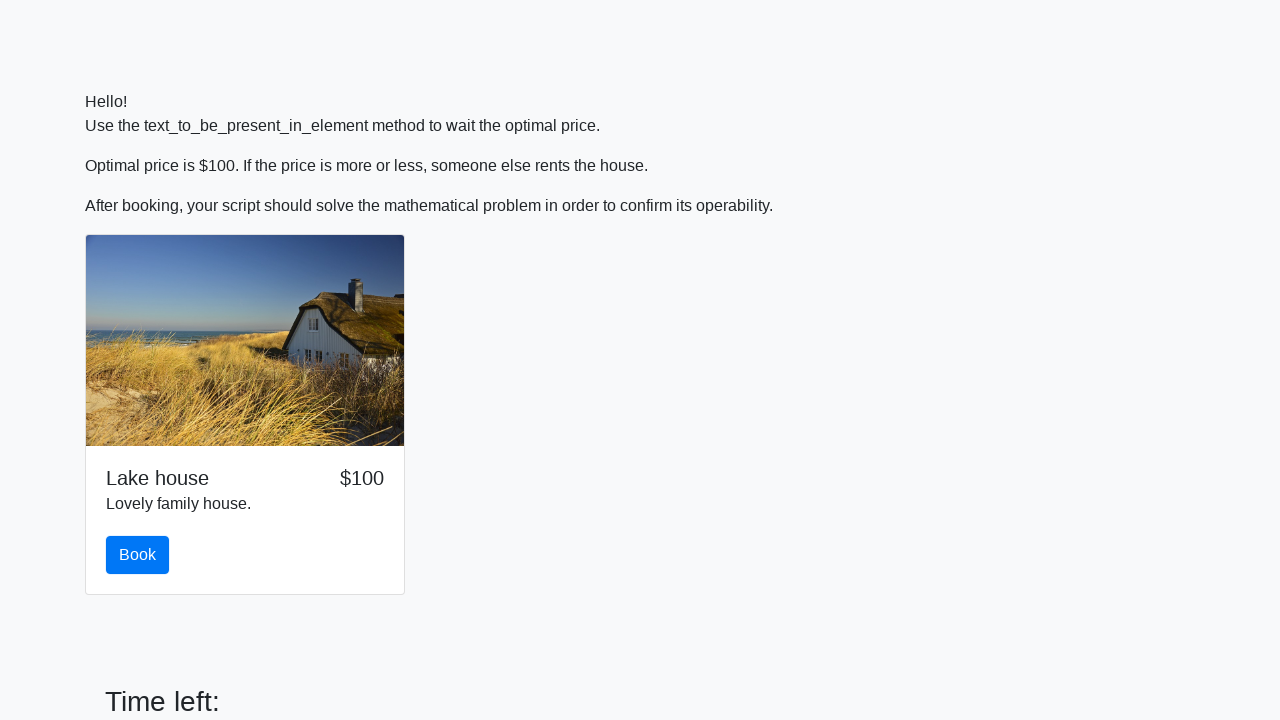

Retrieved the mathematical problem input value
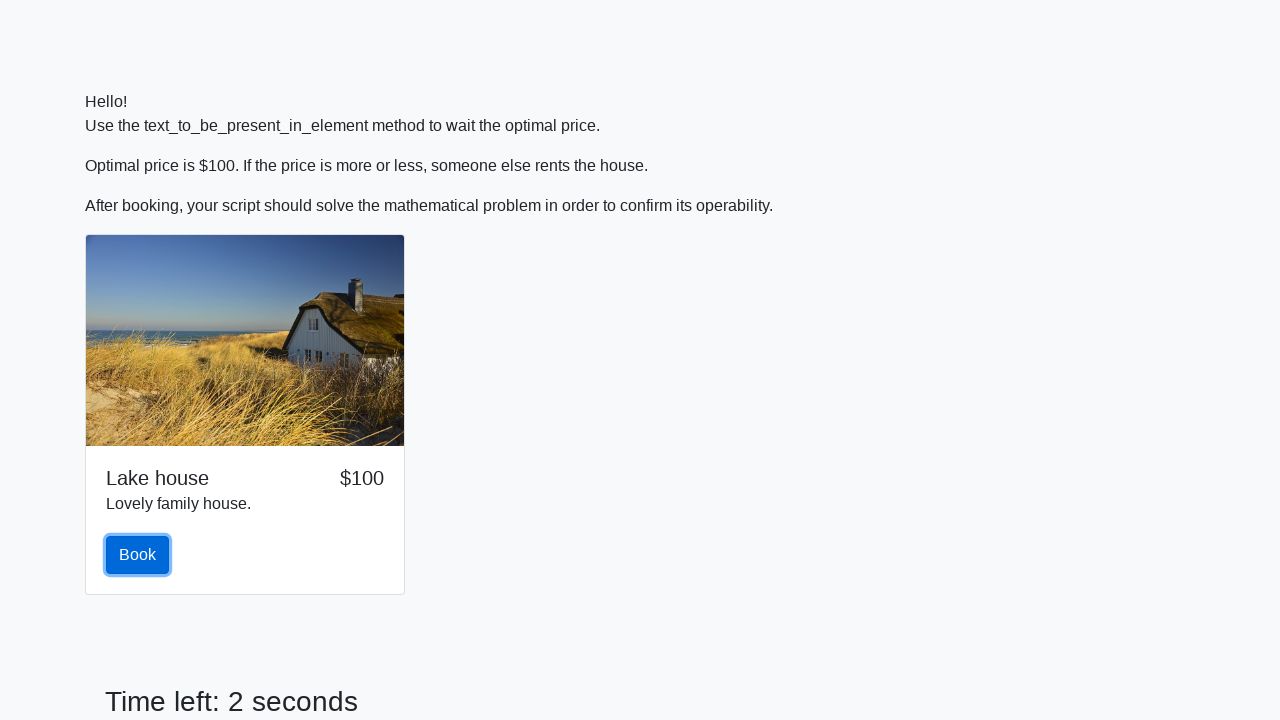

Calculated the answer using logarithmic and sine functions
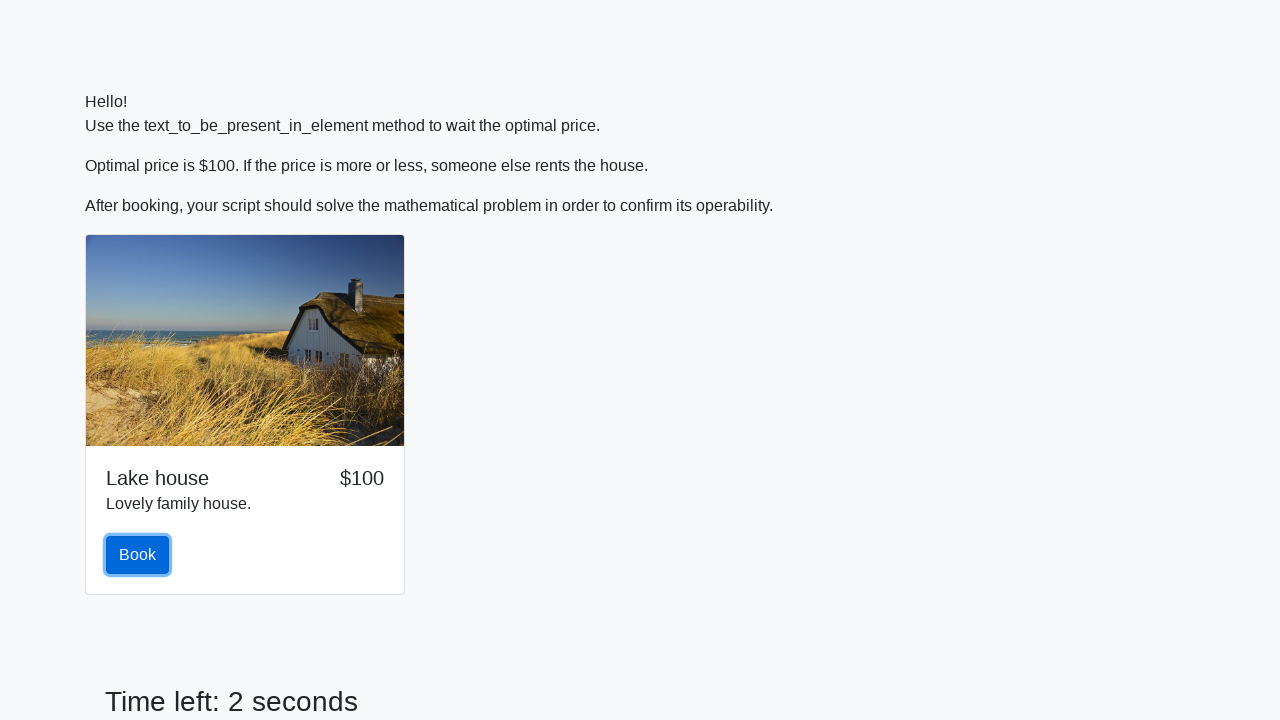

Filled in the calculated answer on #answer
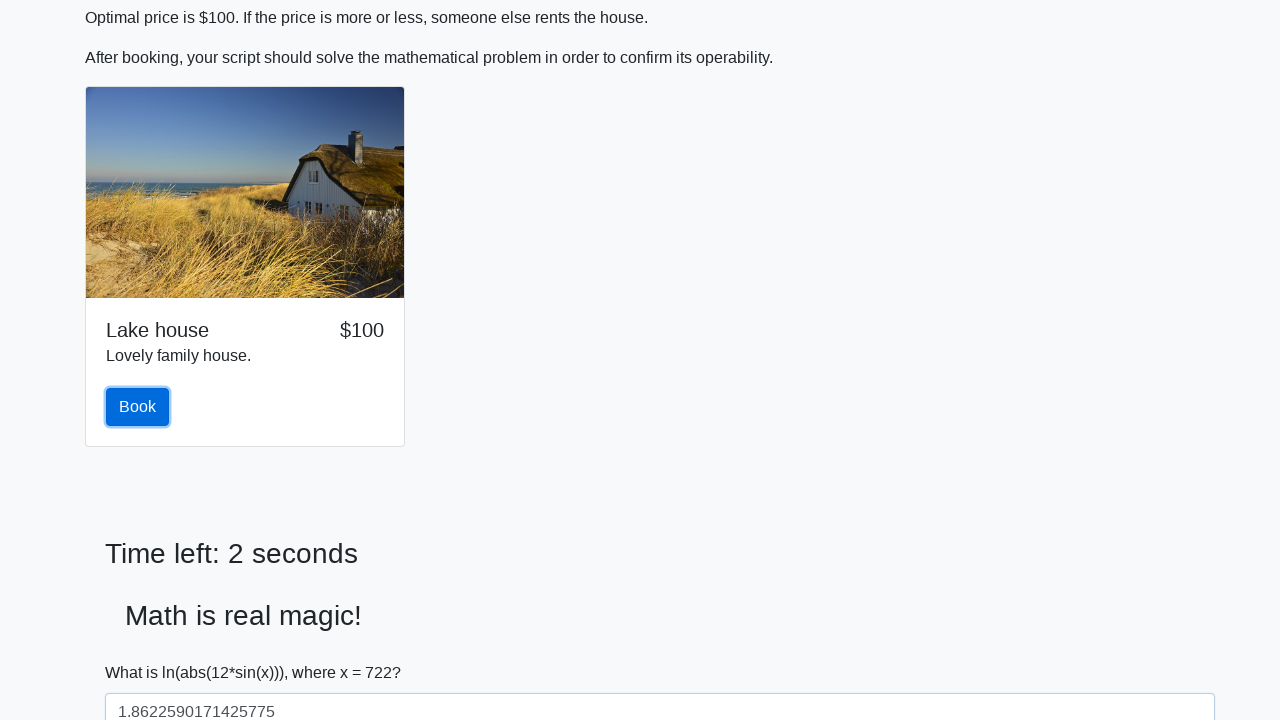

Clicked the submit button to solve the equation at (143, 651) on #solve
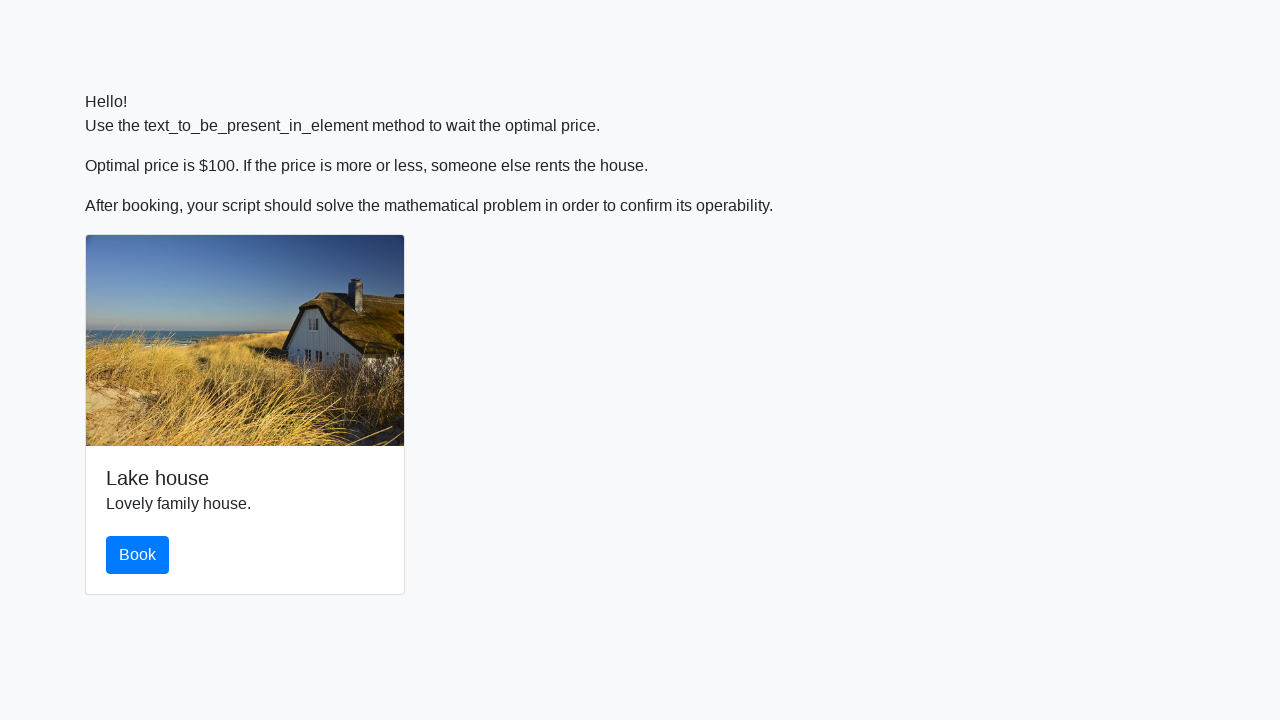

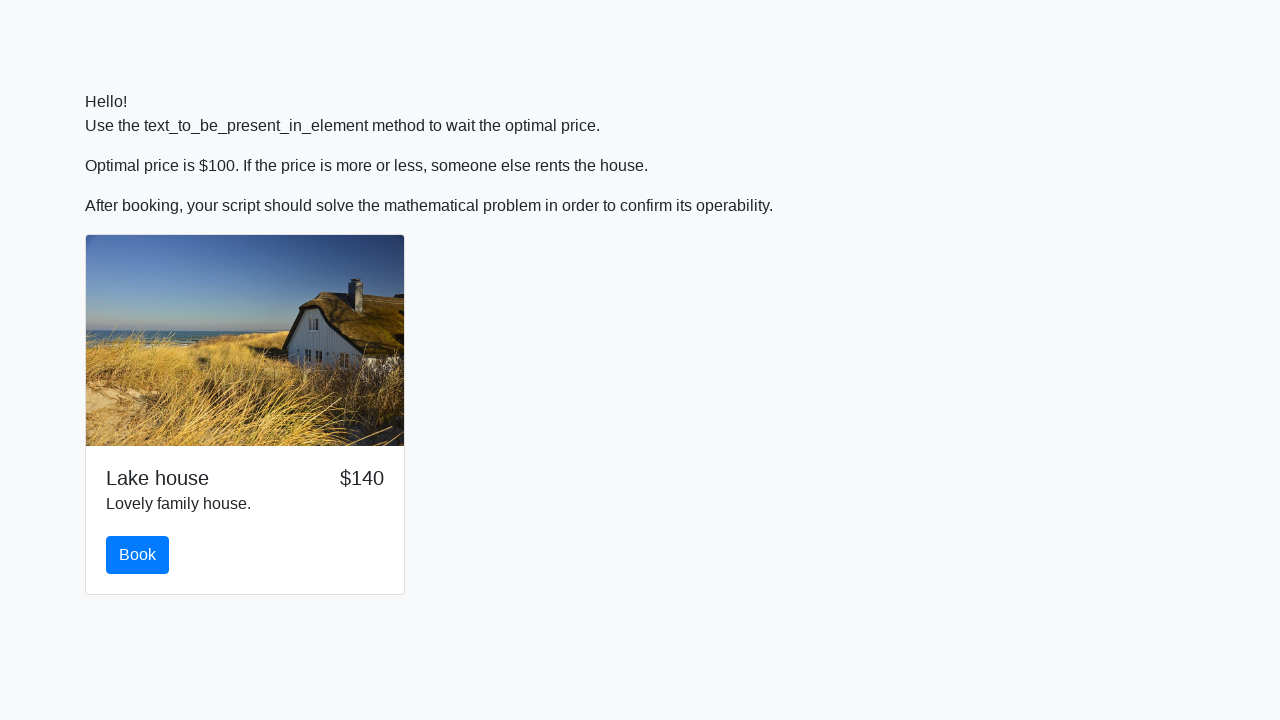